Tests user registration functionality on ParaBank demo site by filling out the registration form with personal details, address, and account credentials, then submitting the form.

Starting URL: https://parabank.parasoft.com

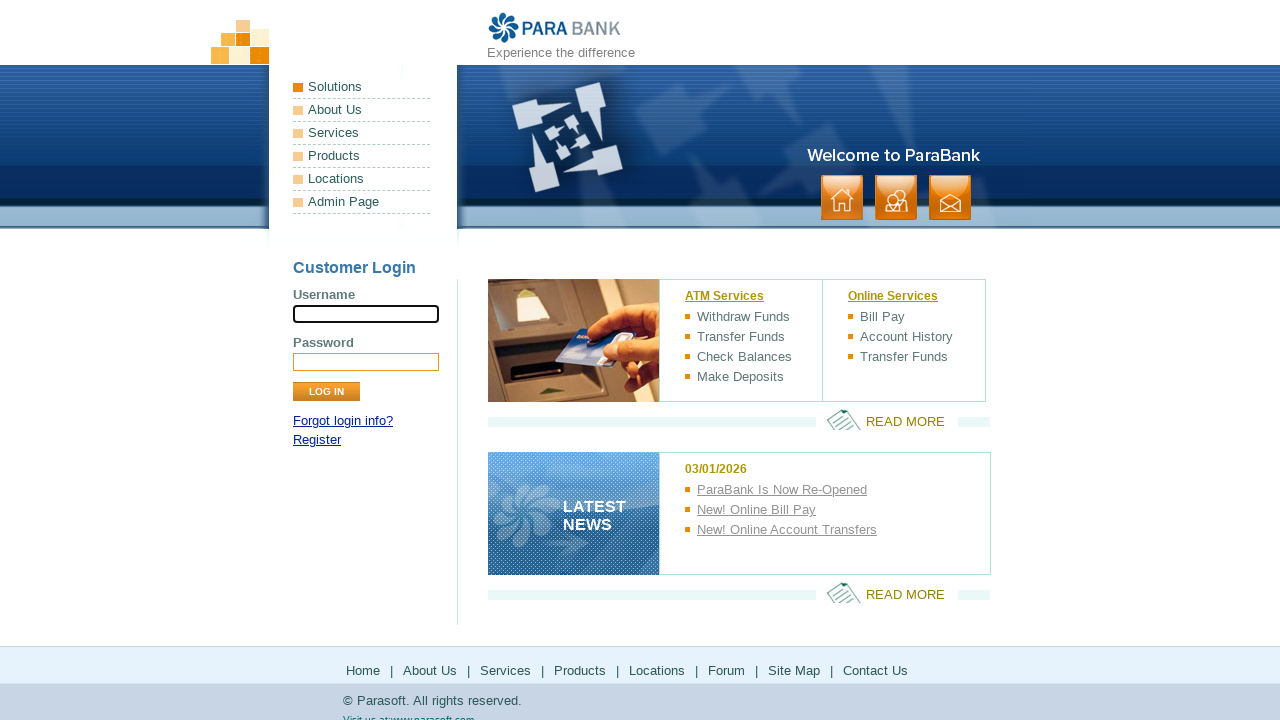

Clicked Register link in login panel at (317, 440) on xpath=//*[@id='loginPanel']/p[2]/a
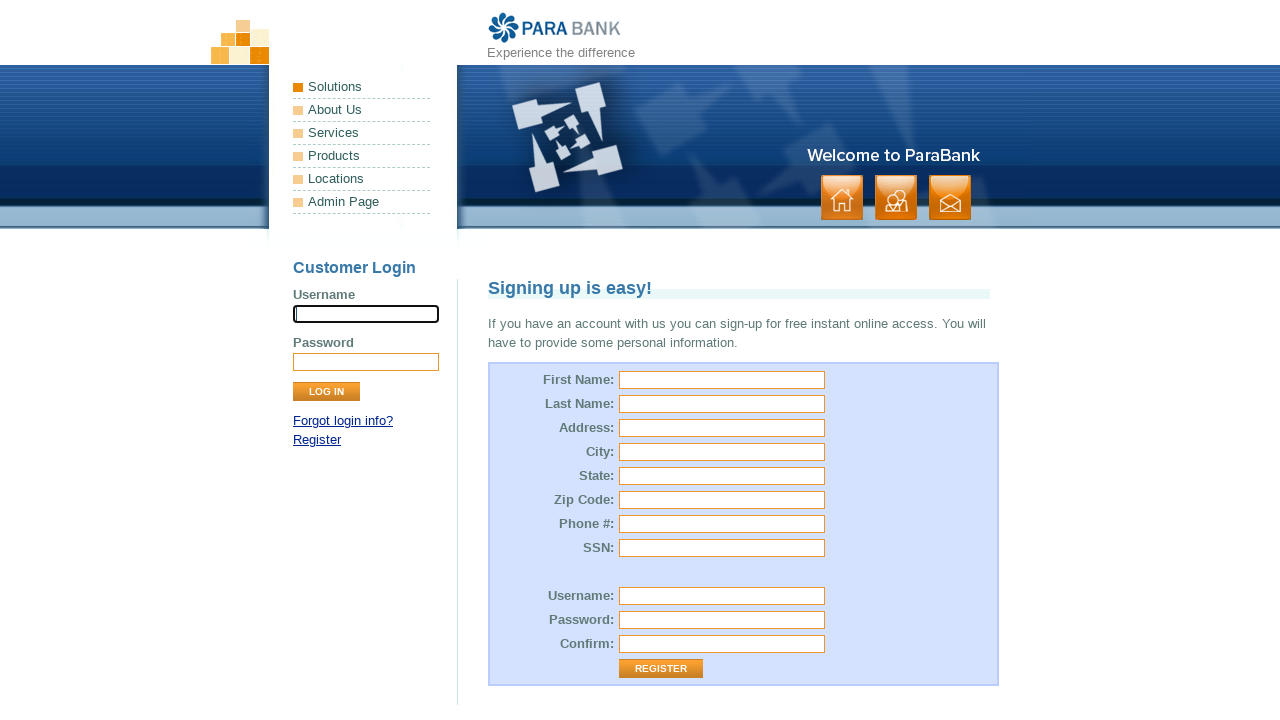

Filled in first name 'John' on #customer\.firstName
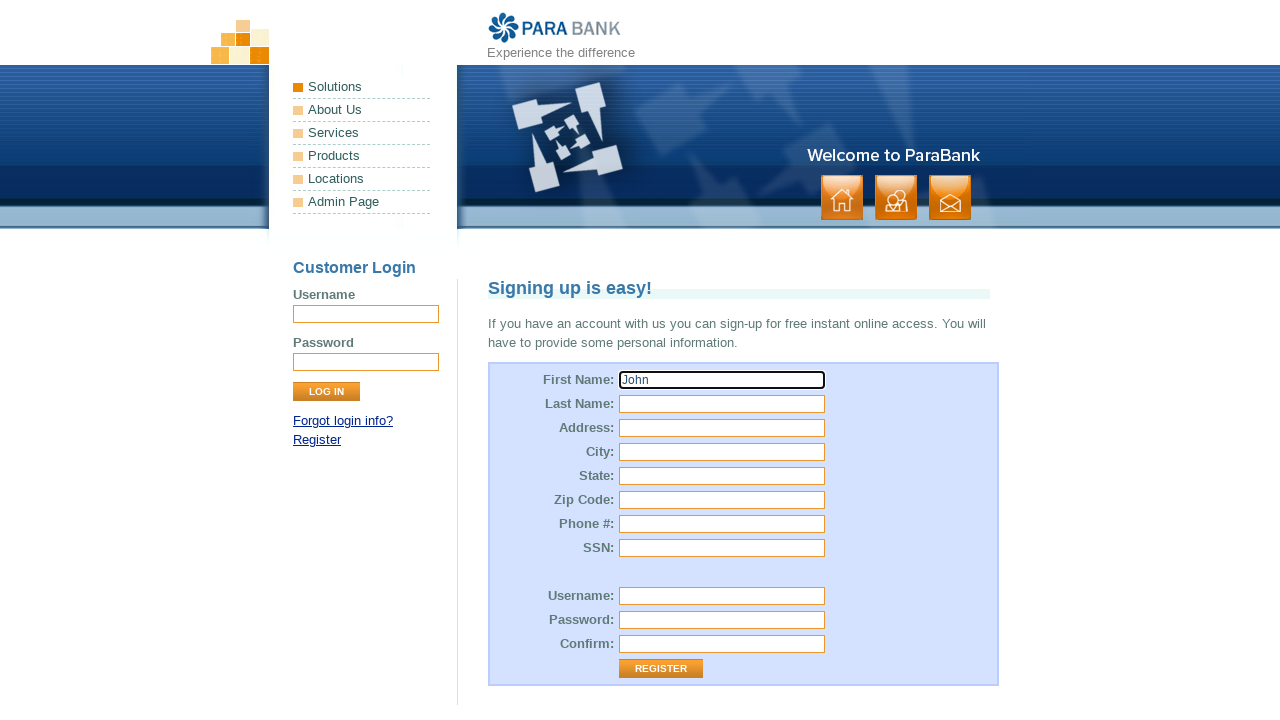

Filled in last name 'Smith' on #customer\.lastName
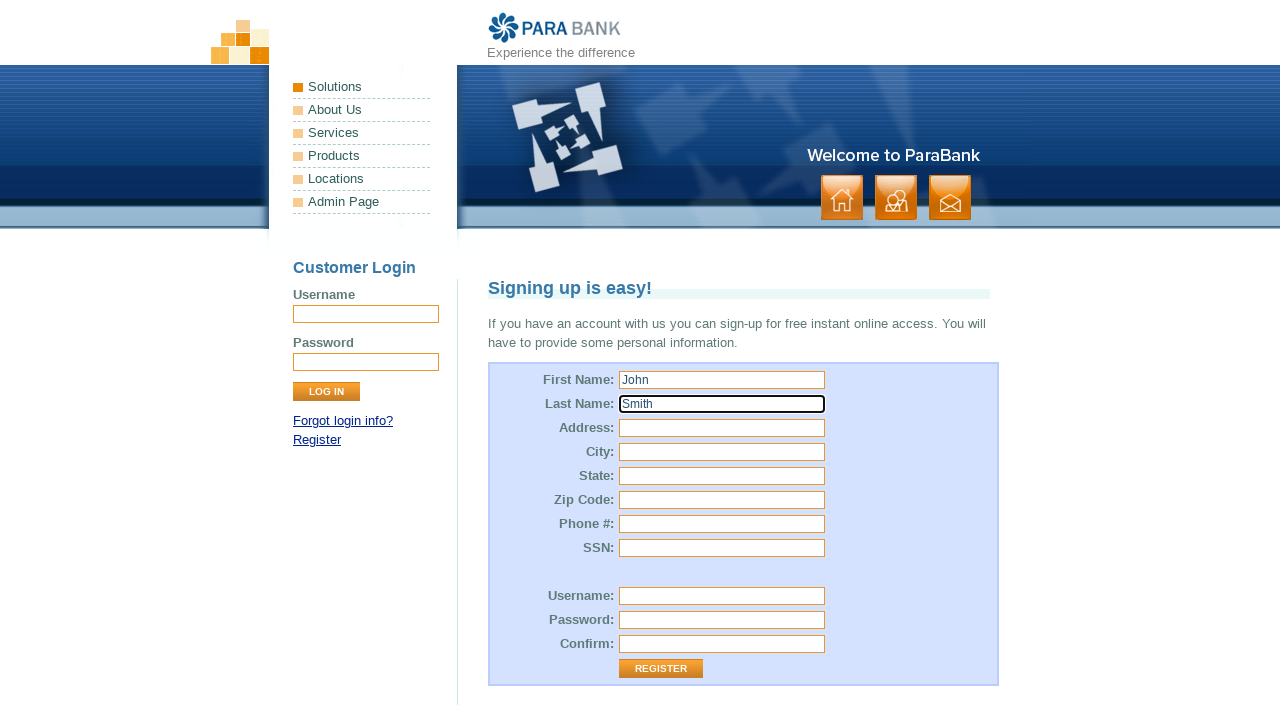

Filled in street address '123 Main Street' on #customer\.address\.street
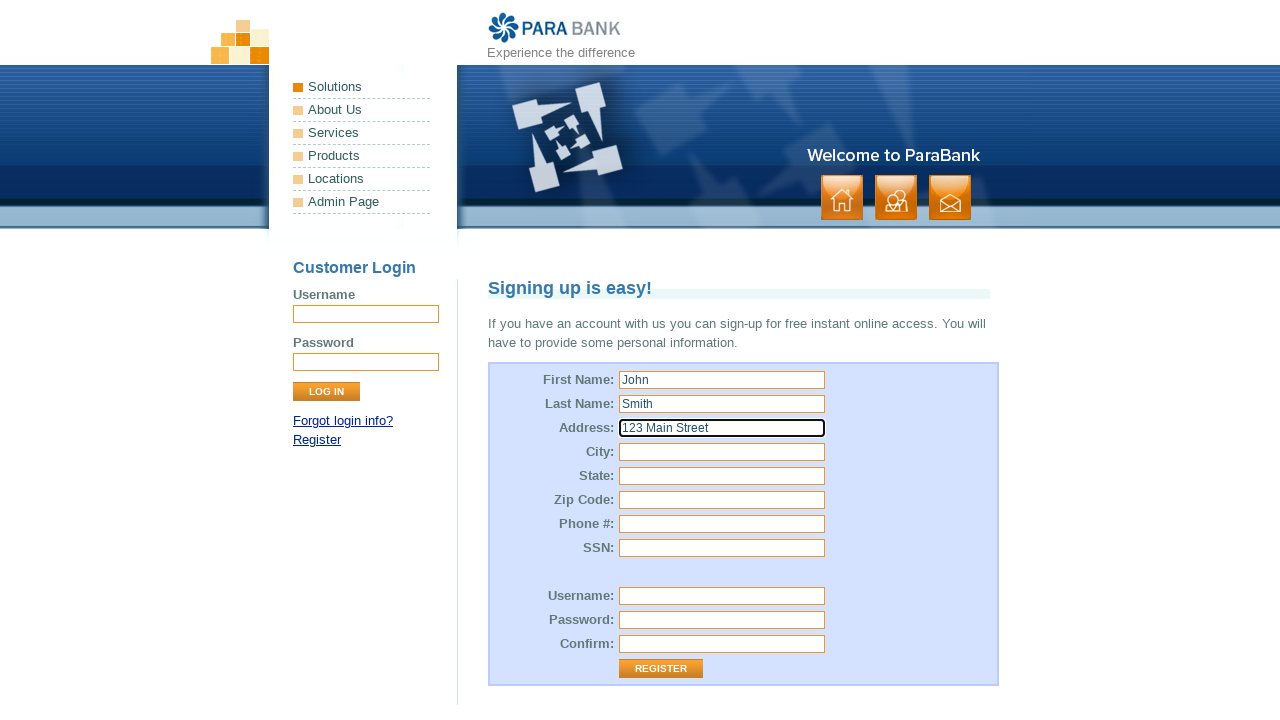

Filled in city 'Springfield' on #customer\.address\.city
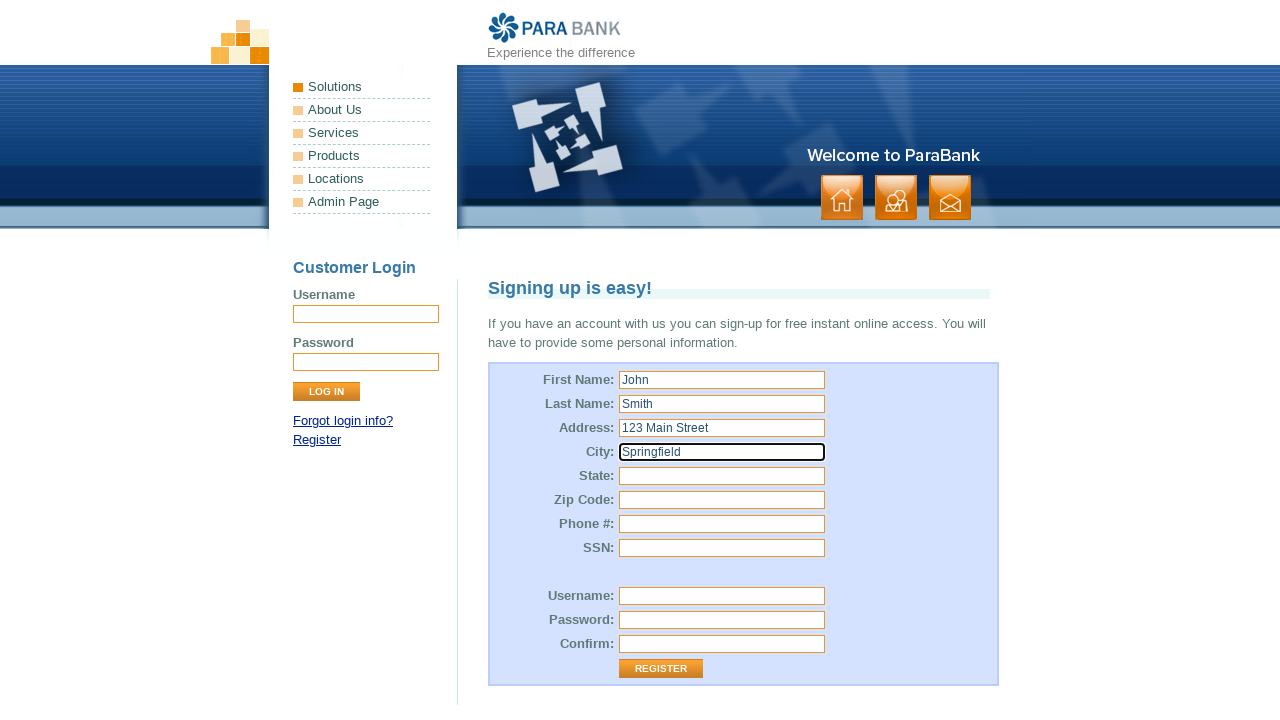

Filled in state 'Illinois' on #customer\.address\.state
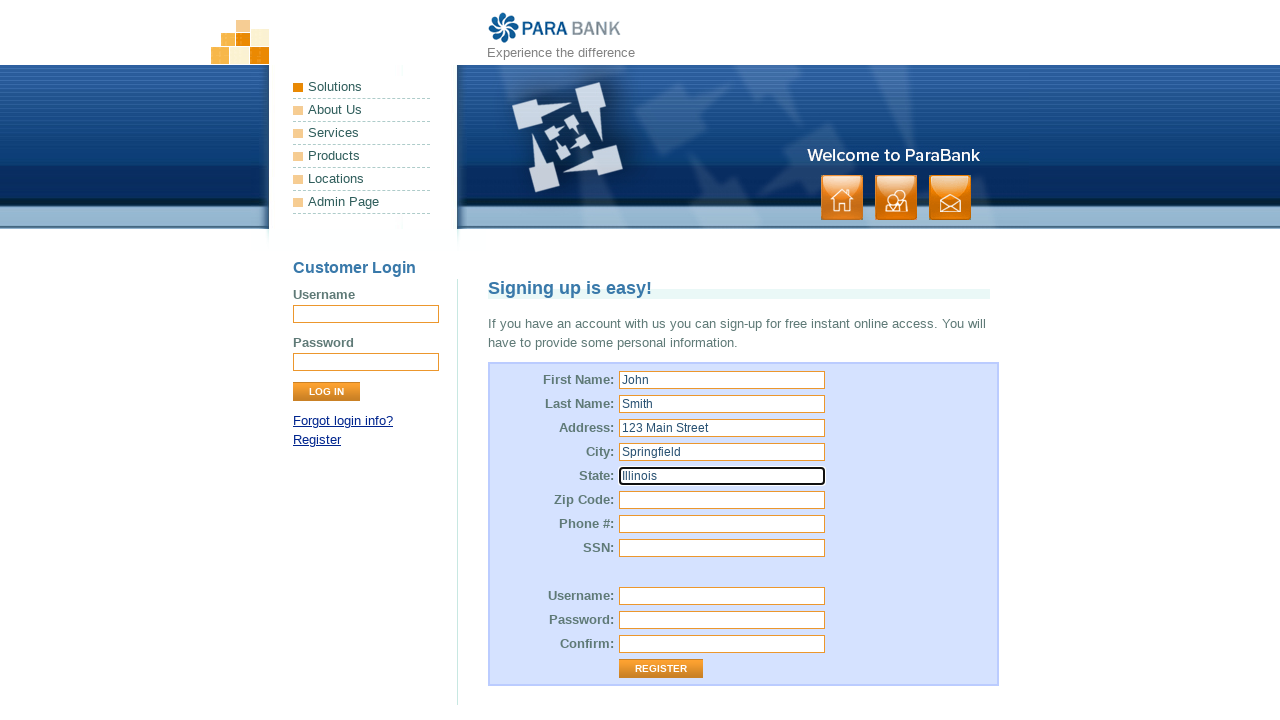

Filled in zip code '62701' on #customer\.address\.zipCode
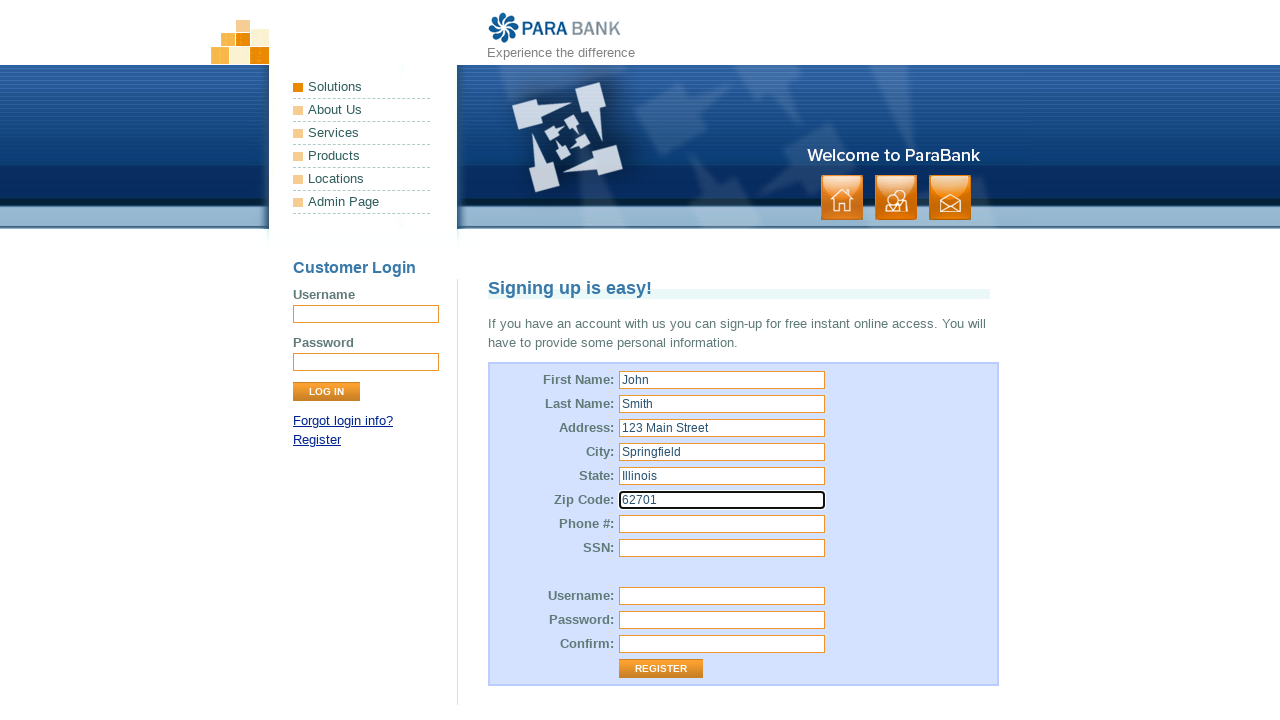

Filled in phone number '5551234567' on #customer\.phoneNumber
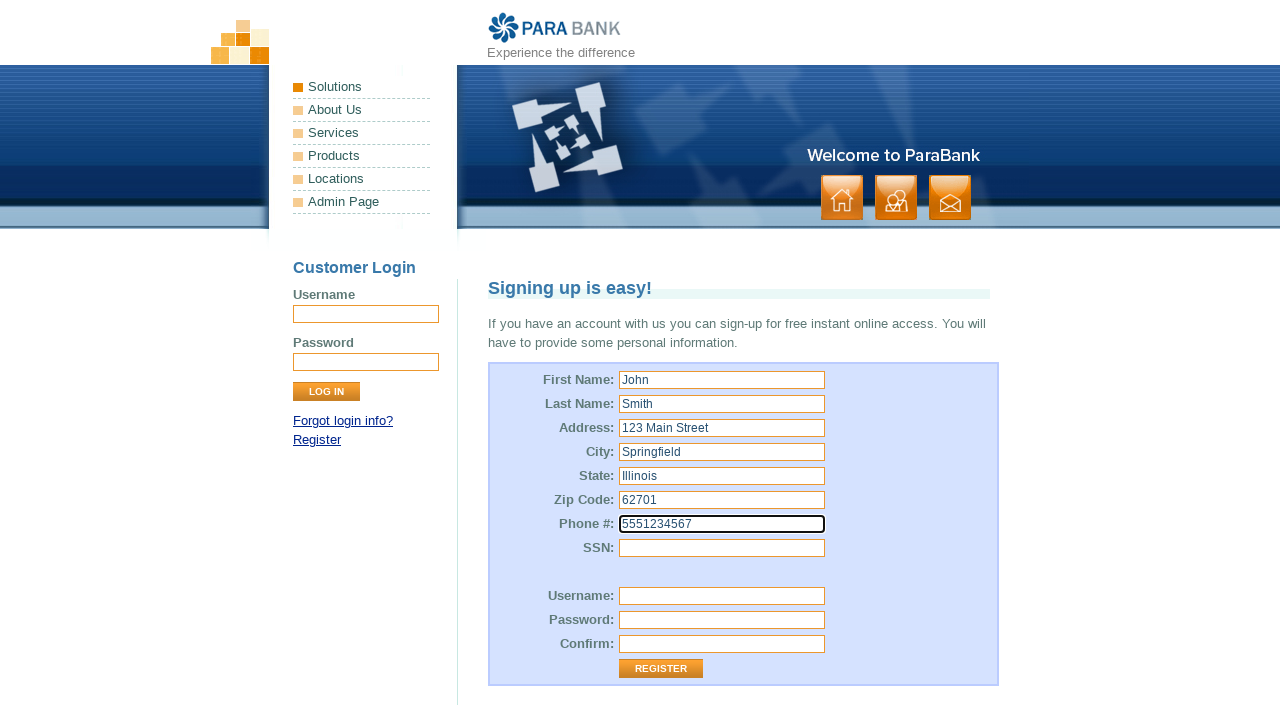

Filled in SSN '123456789' on #customer\.ssn
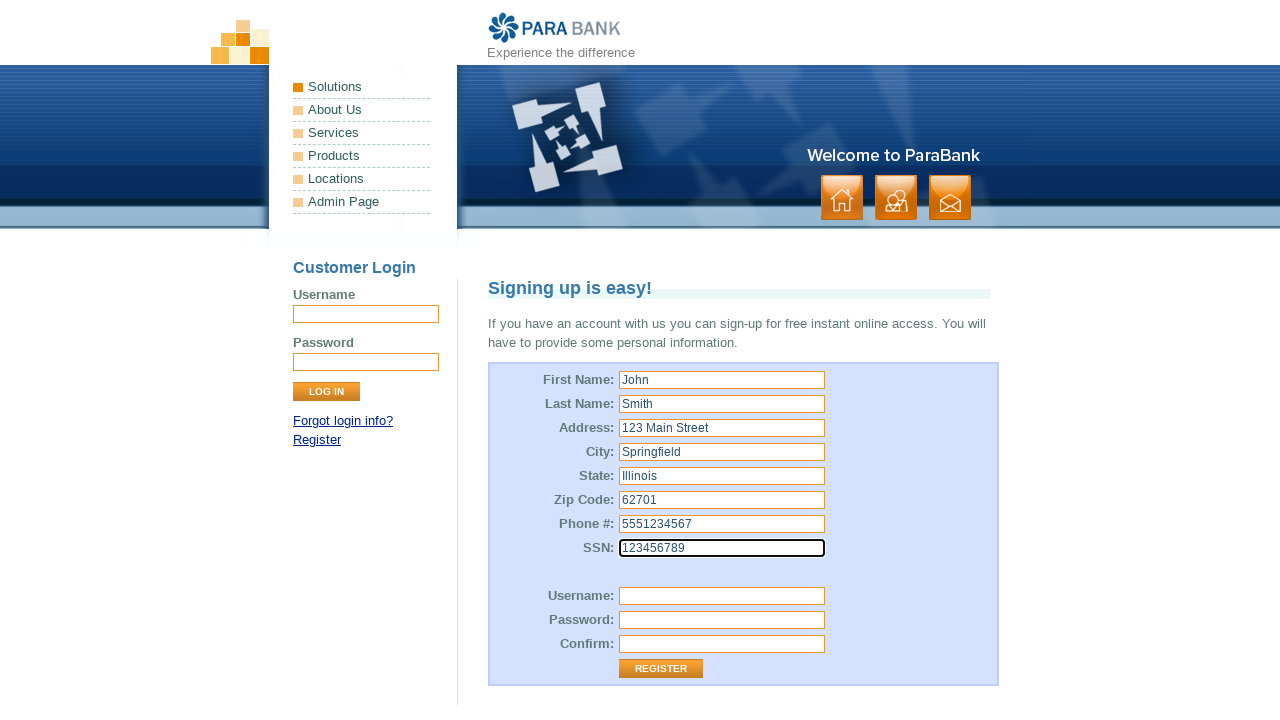

Filled in username 'testuser7x9k2m' on #customer\.username
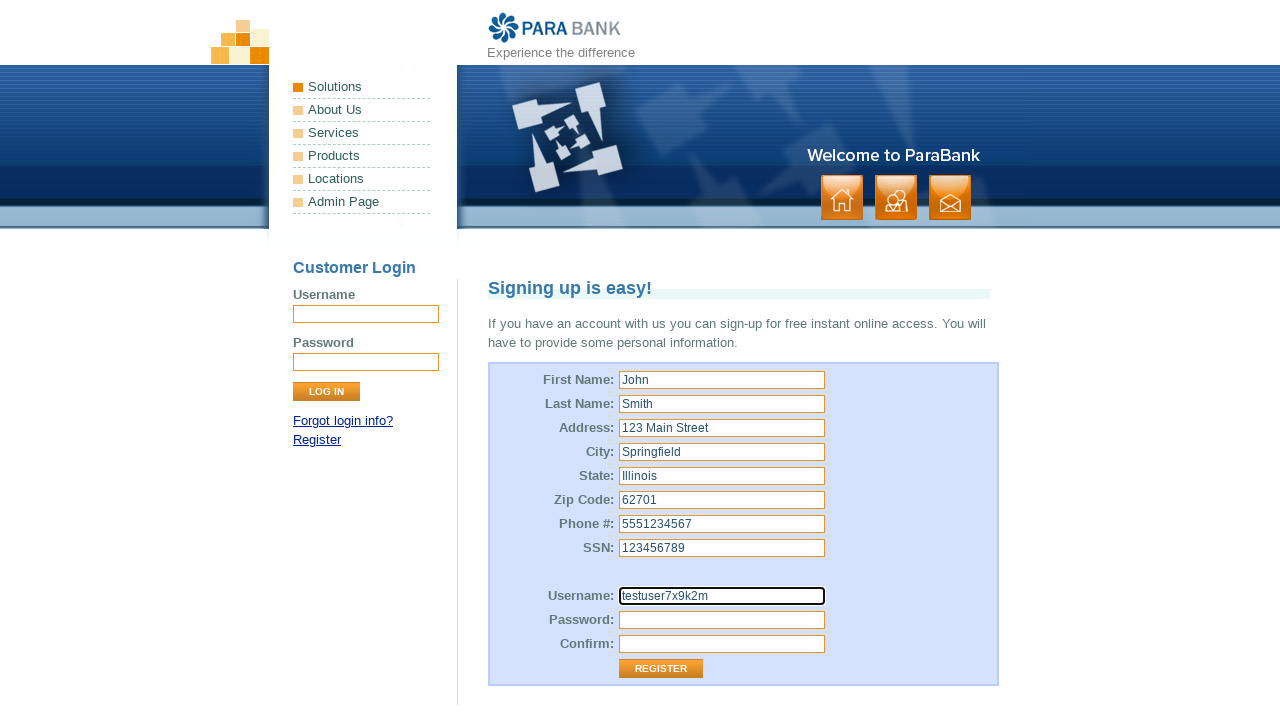

Filled in password on #customer\.password
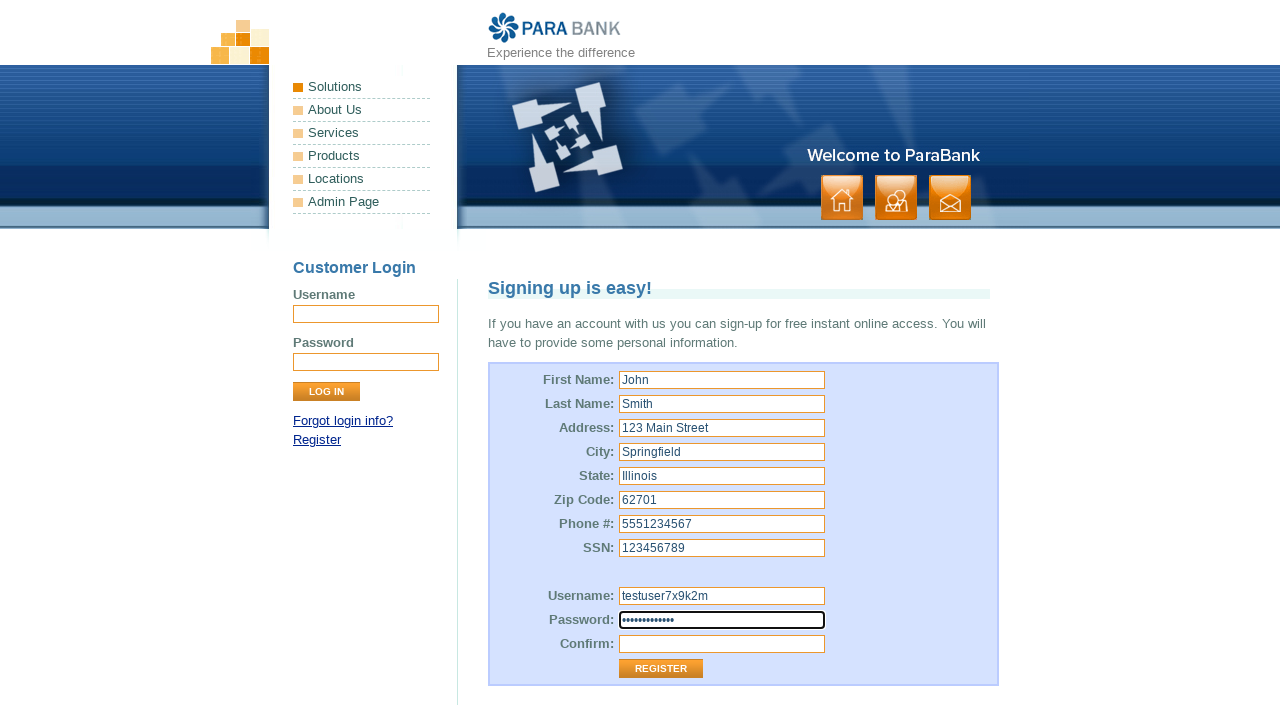

Filled in password confirmation on #repeatedPassword
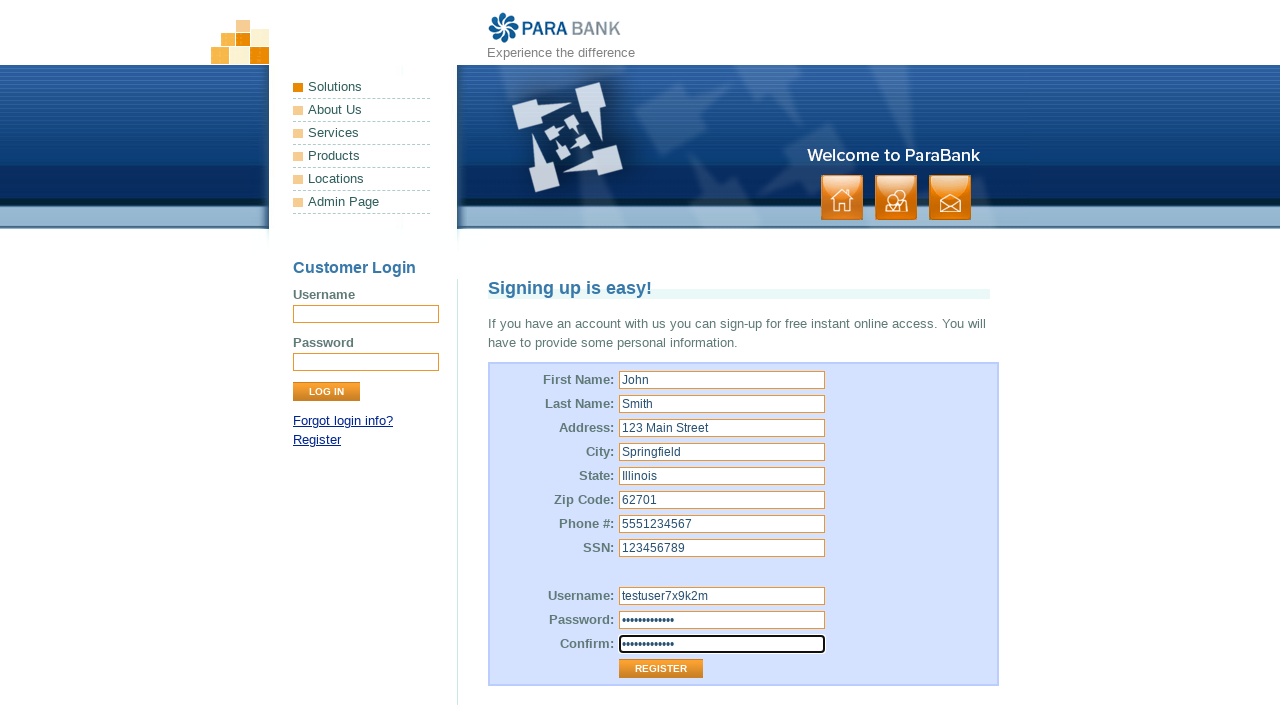

Clicked Register button to submit registration form at (661, 669) on input[value='Register']
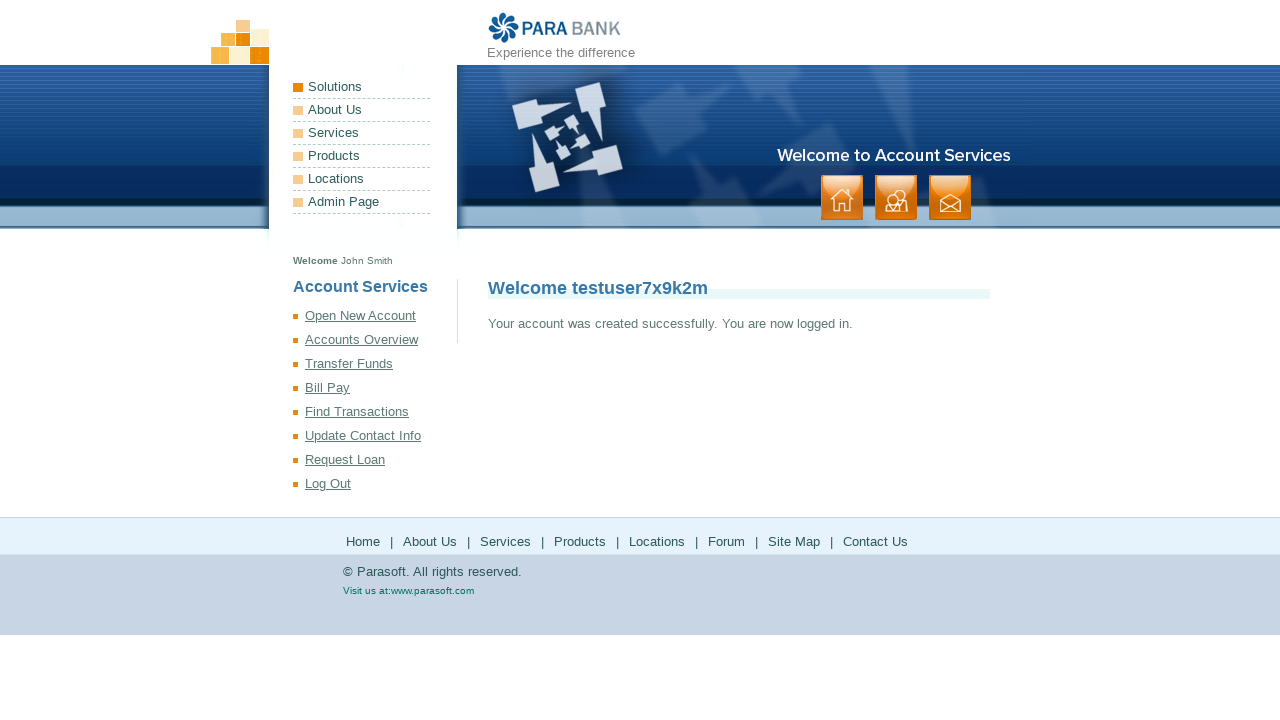

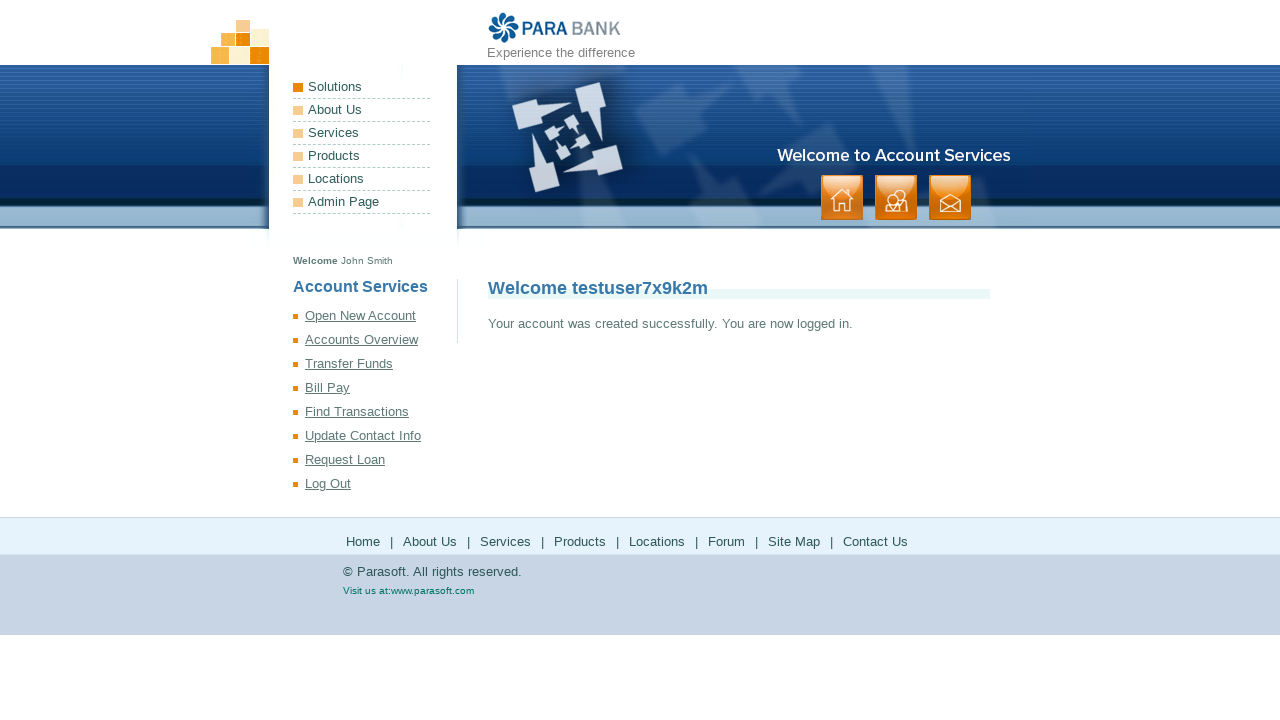